Tests navigation through Selenium documentation site by clicking on Grid link, then Components link, verifying the page content, and then clicking the GitHub icon to navigate to the Selenium GitHub repository.

Starting URL: https://www.selenium.dev/documentation/webdriver/getting_started/

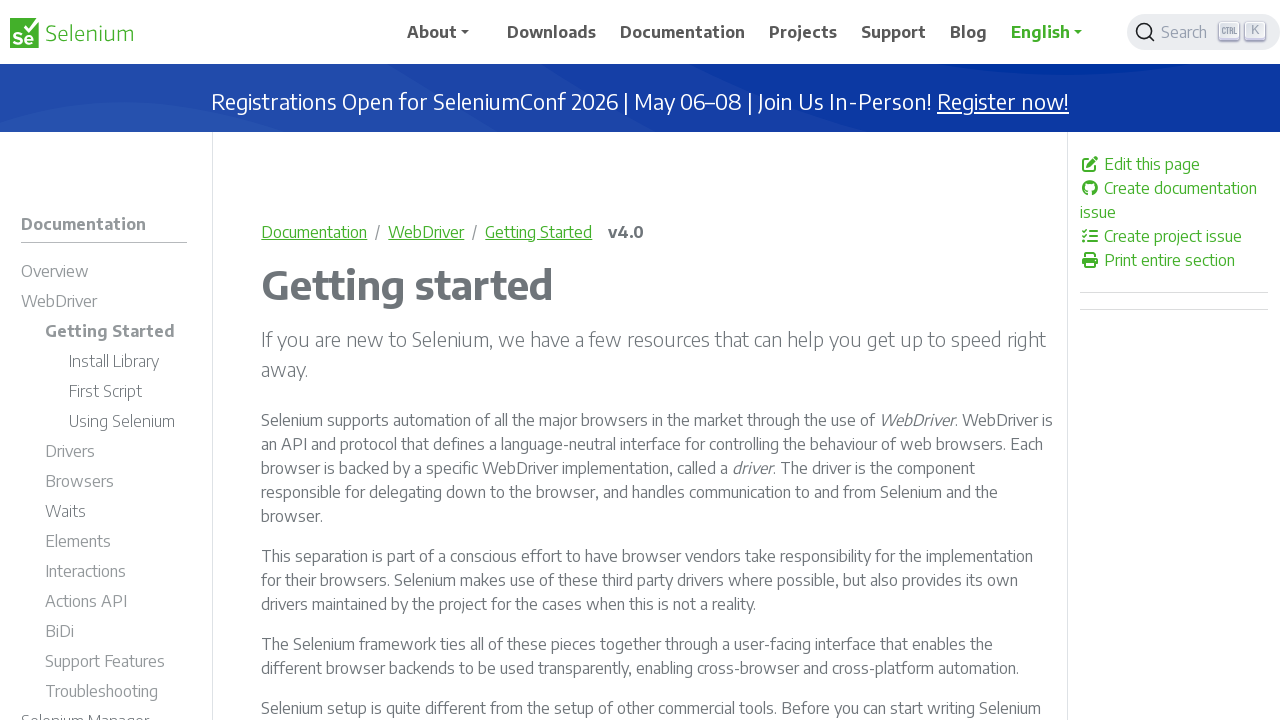

Clicked on the 'Grid' link at (852, 361) on a:text('Grid')
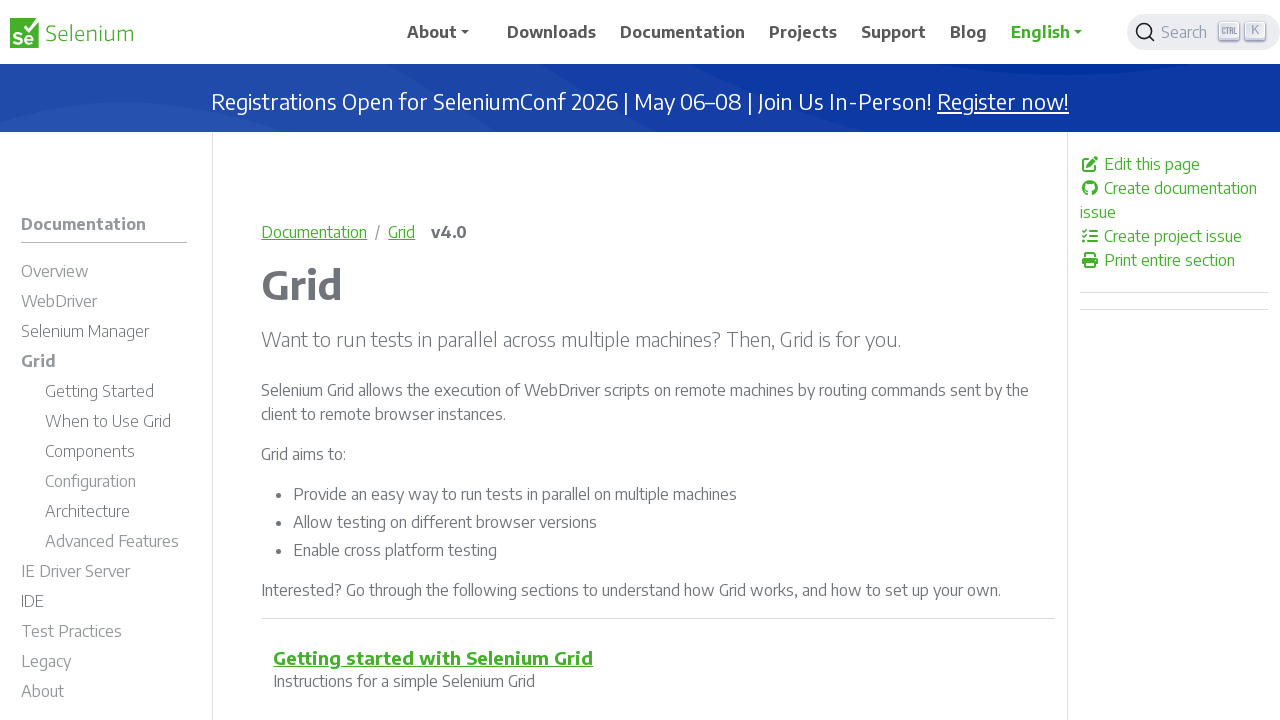

Page loaded after clicking Grid link
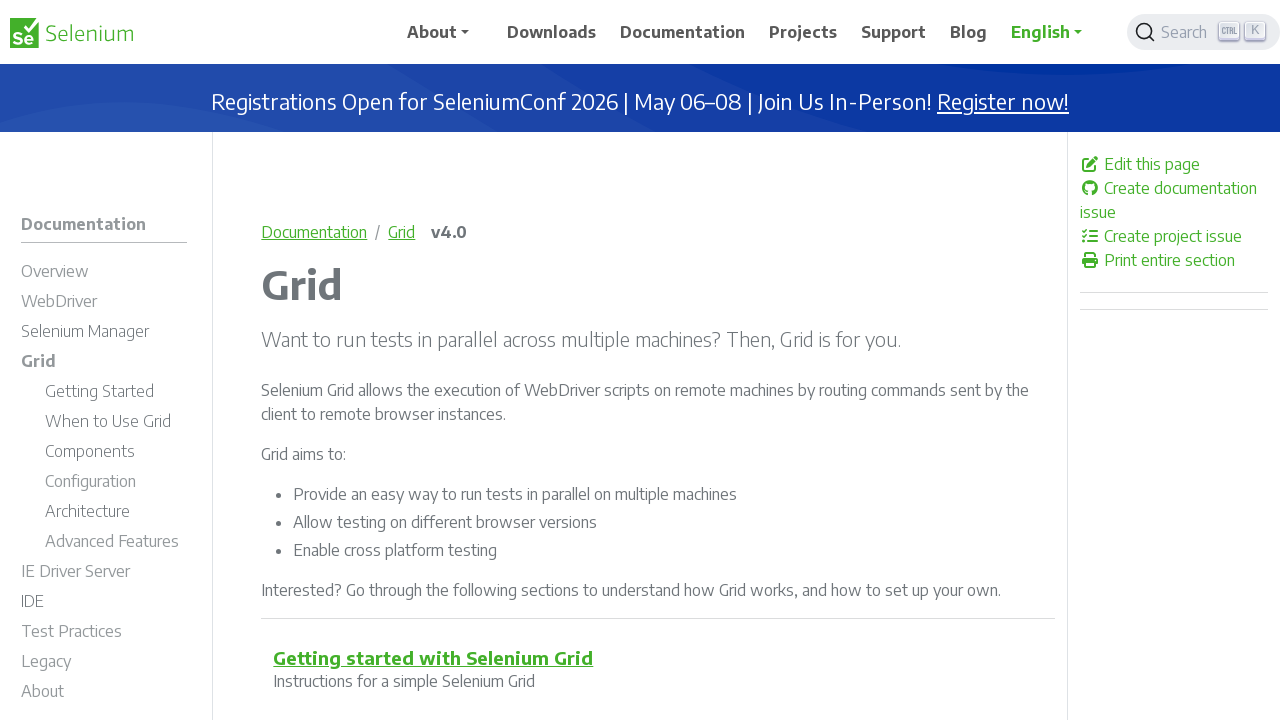

Clicked on the 'Components' link at (397, 361) on a:text('Components')
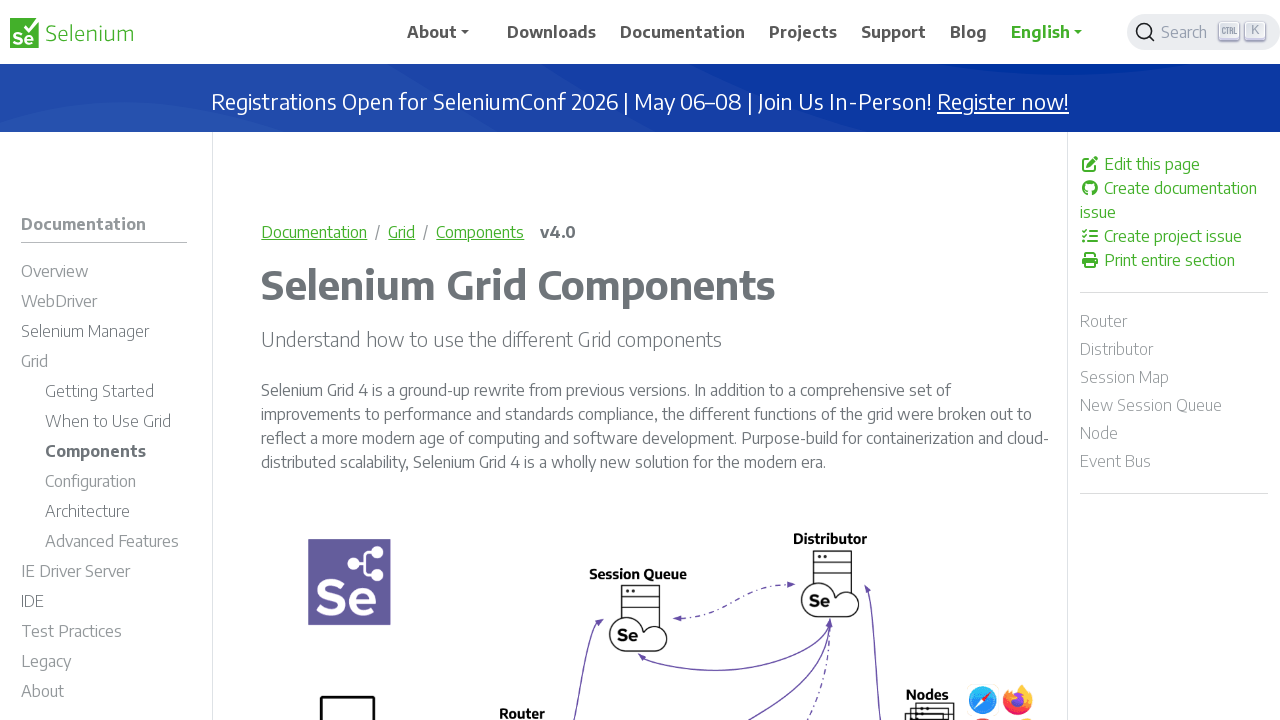

Navigated to Selenium Grid Components page
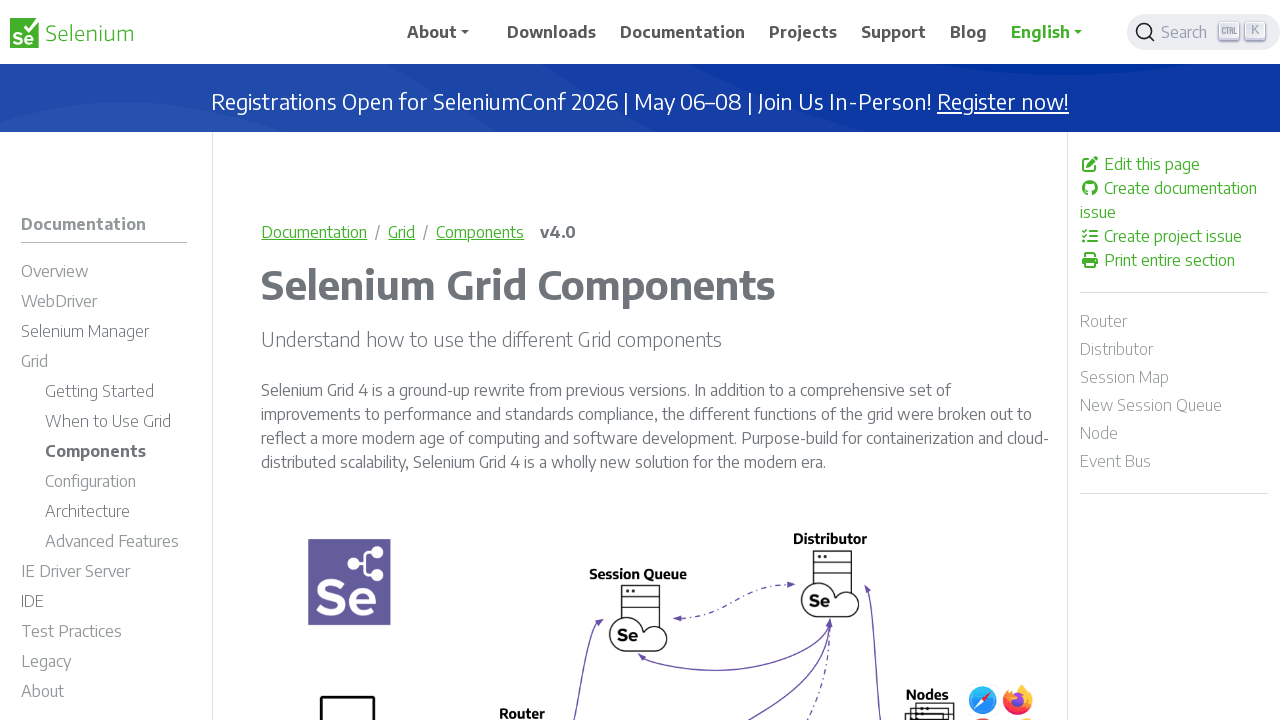

Retrieved h1 heading text: 'Selenium Grid Components'
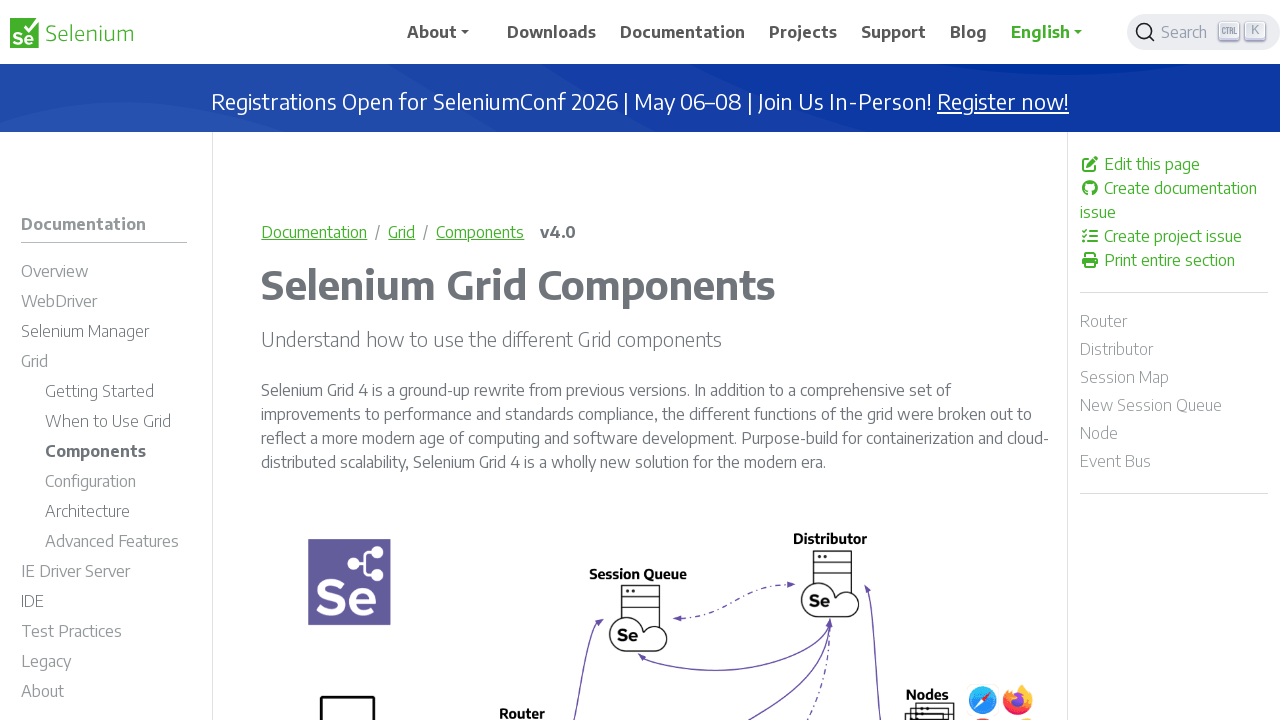

Verified h1 heading is 'Selenium Grid Components'
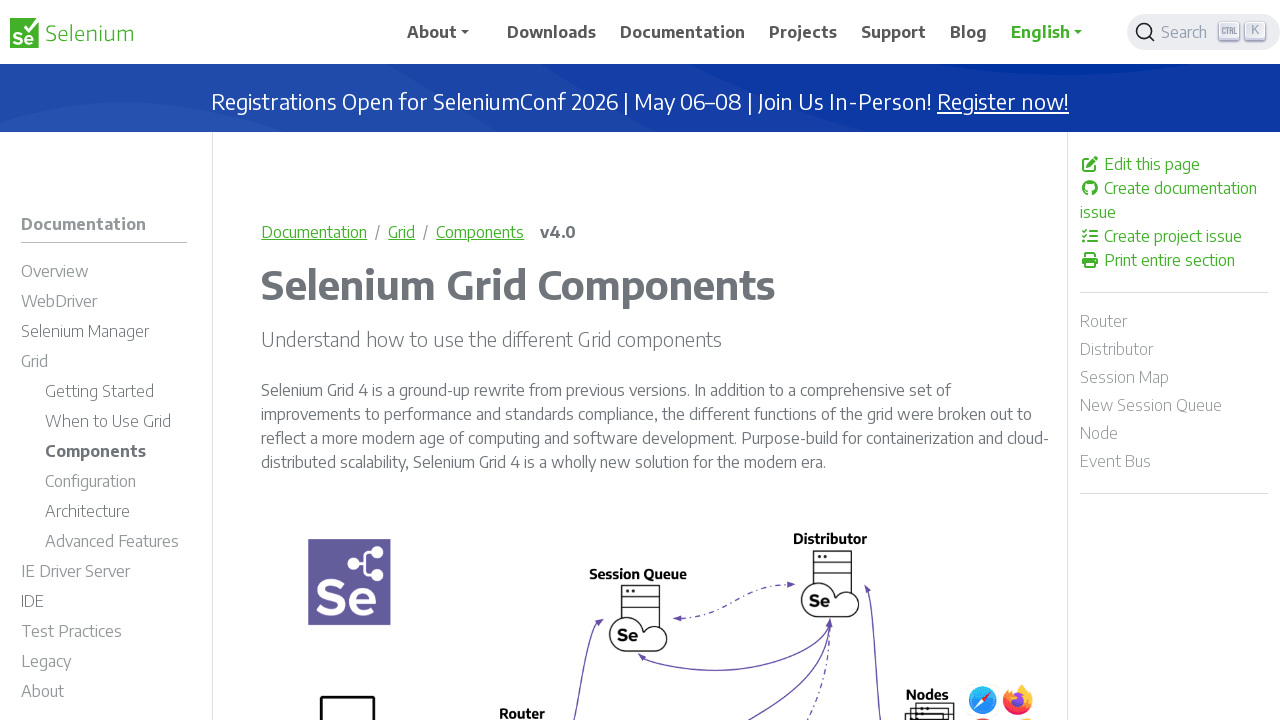

Clicked on GitHub link in footer at (1173, 599) on footer a[href*='github.com/seleniumhq']
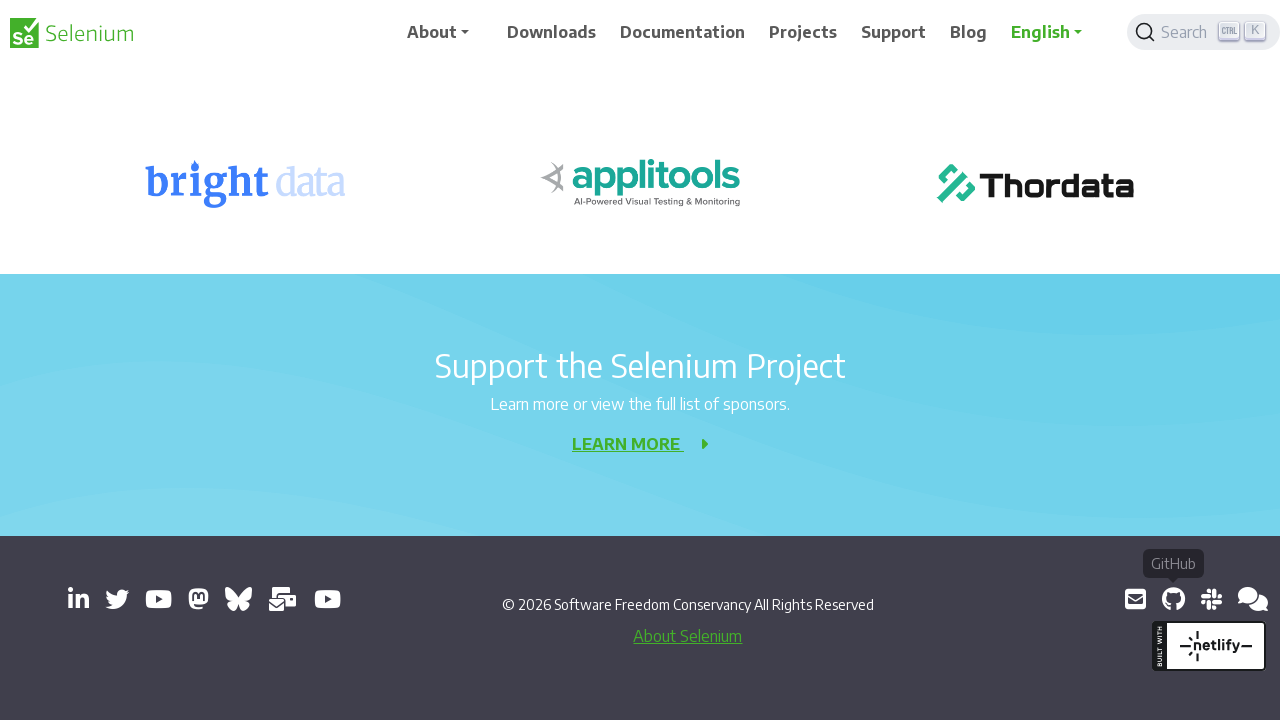

Waited for new tab to open
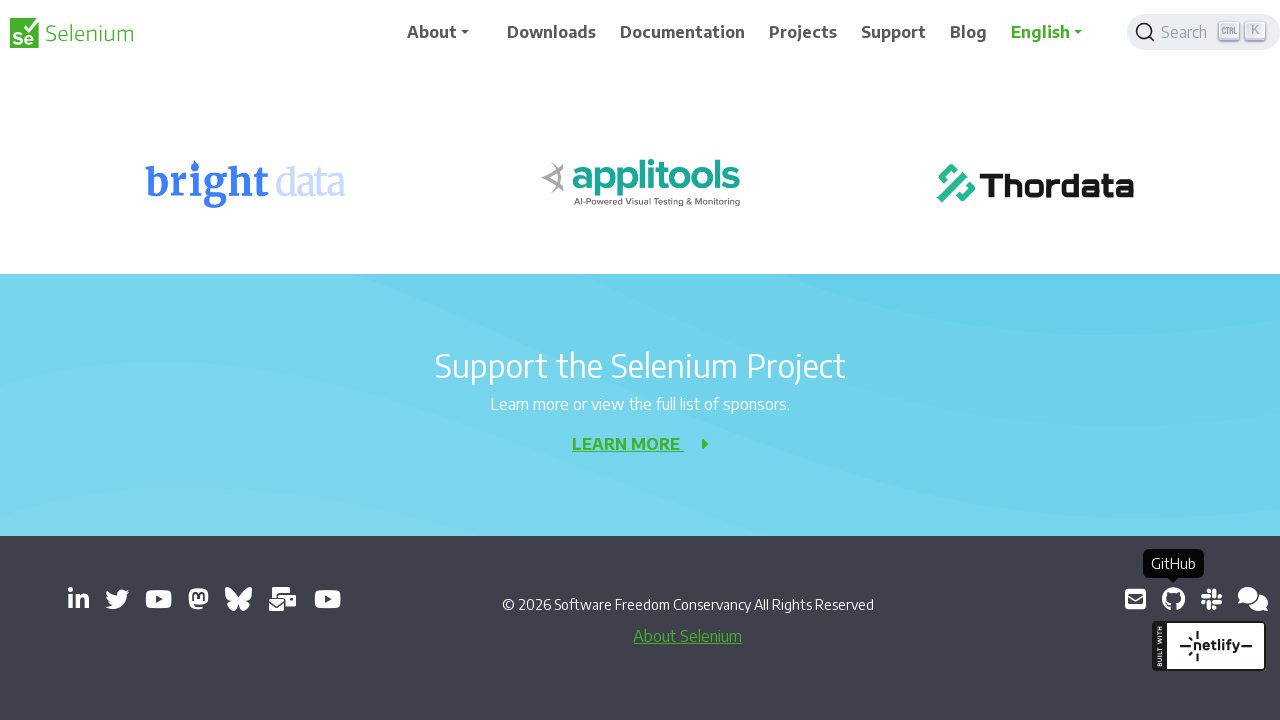

Switched to new tab (GitHub page)
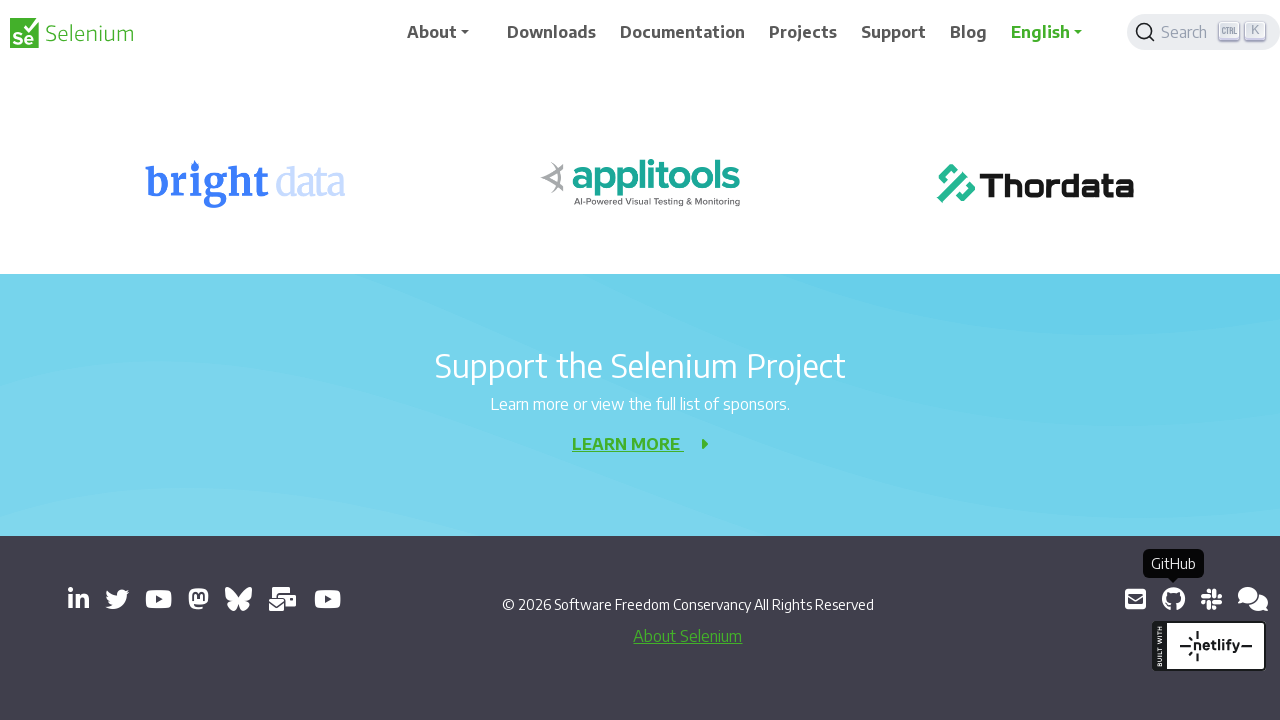

GitHub page loaded
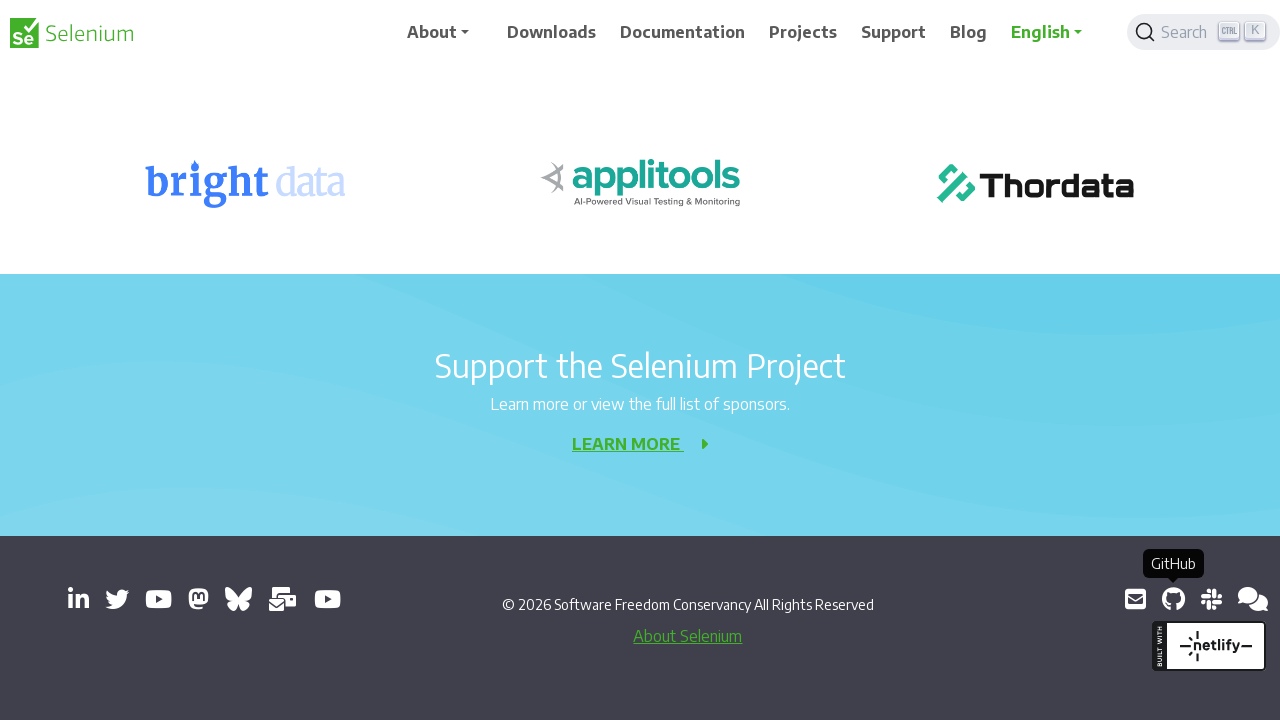

Verified GitHub URL: https://github.com/seleniumhq/selenium
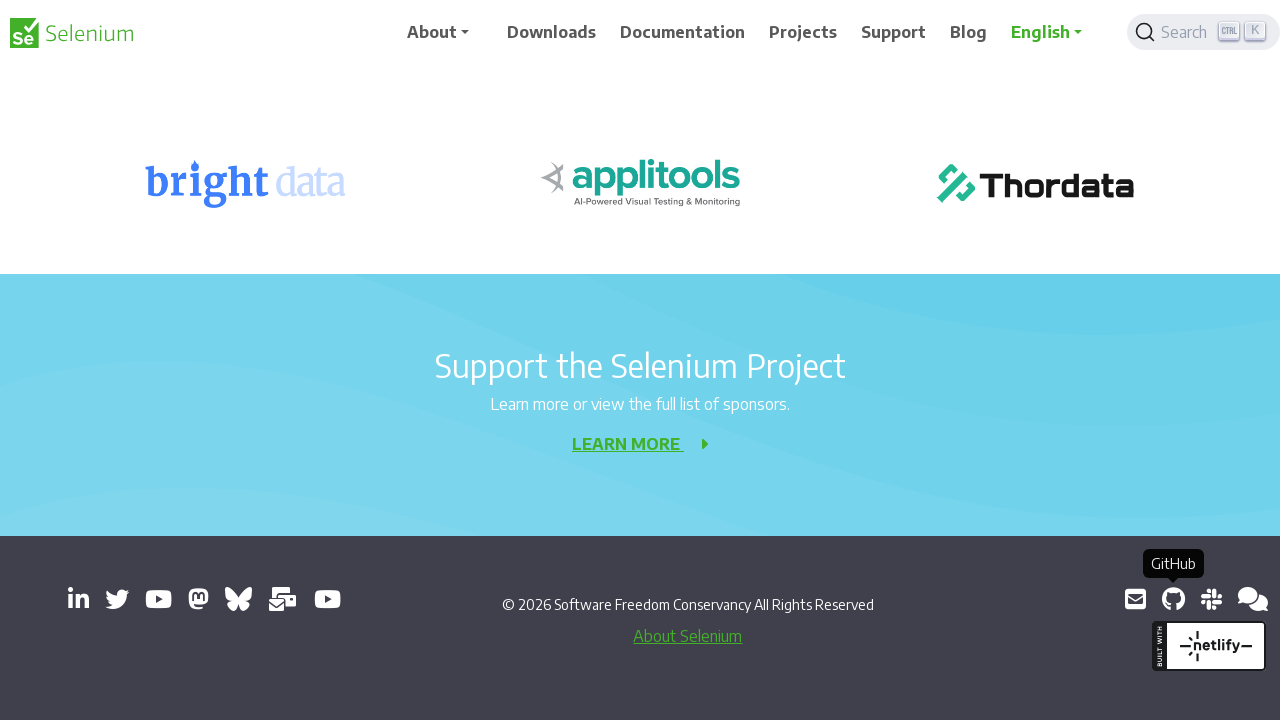

Located SeleniumHQ link on GitHub page
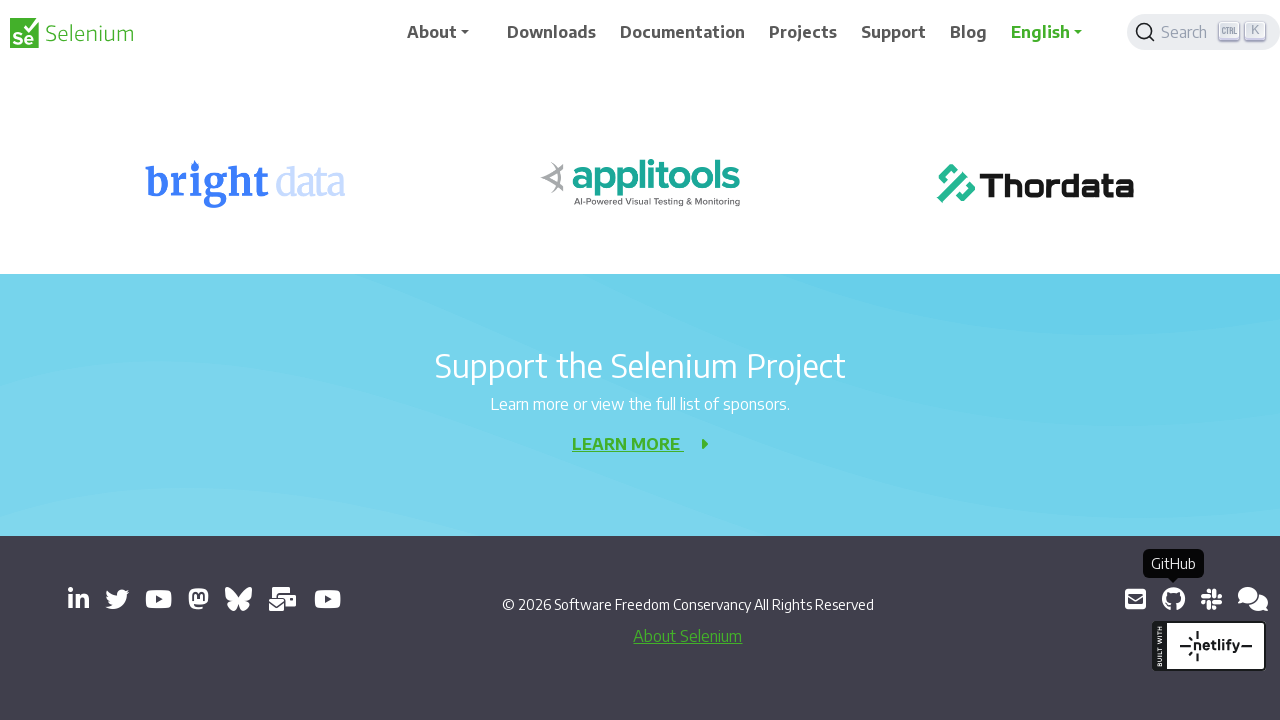

Verified SeleniumHQ link is visible
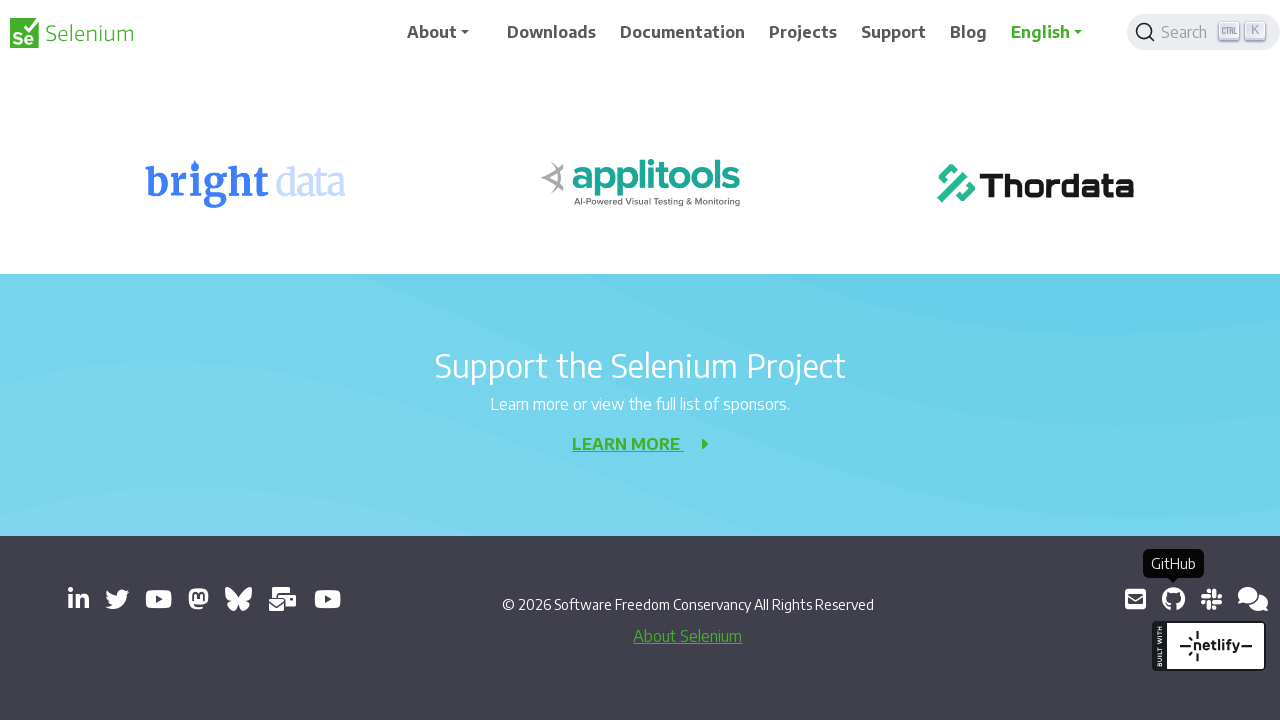

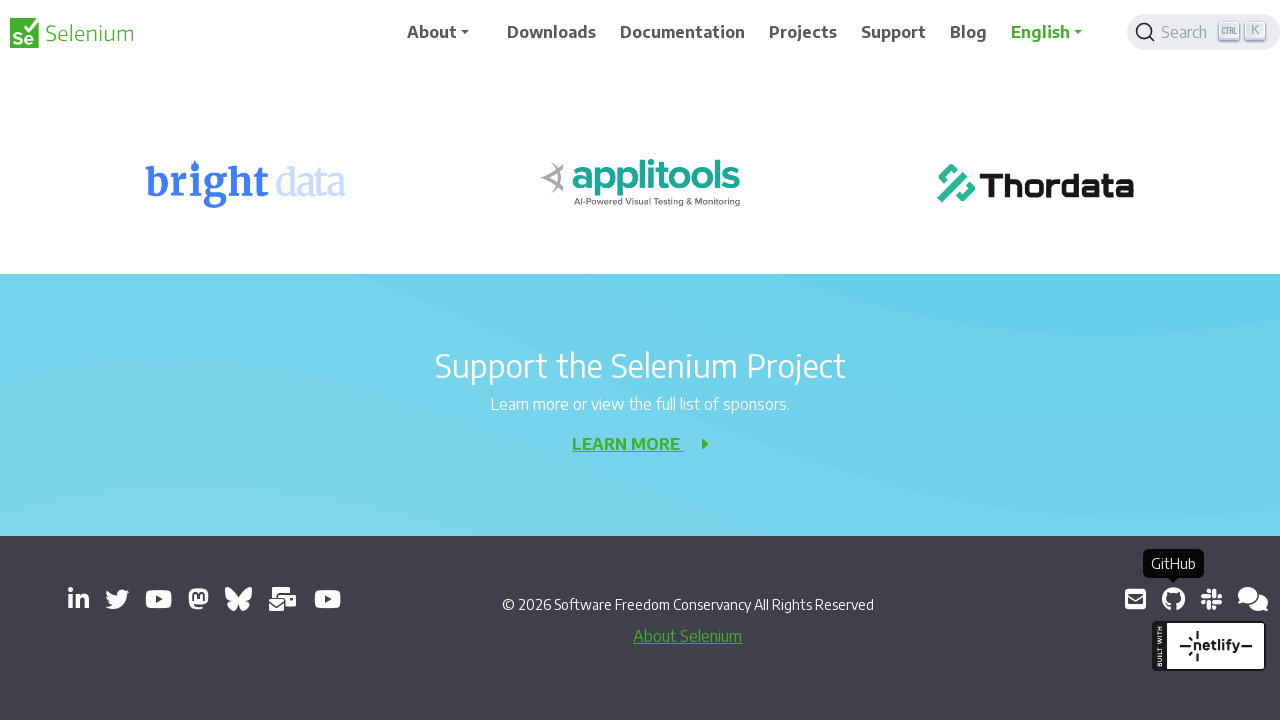